Fills out a practice registration form on demoqa.com with randomly generated personal information including name, email, phone, date of birth, subjects, hobbies, address, and state/city selections.

Starting URL: https://demoqa.com/automation-practice-form

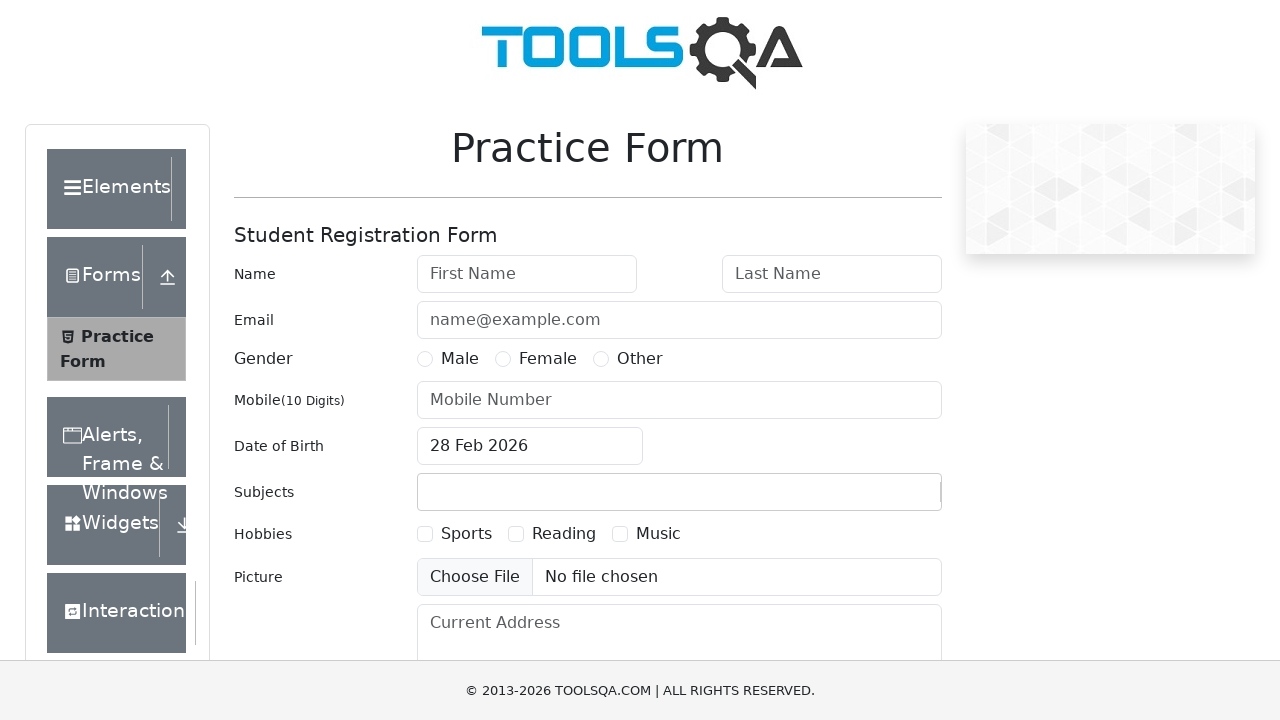

Filled first name field with 'Marcus' on #firstName
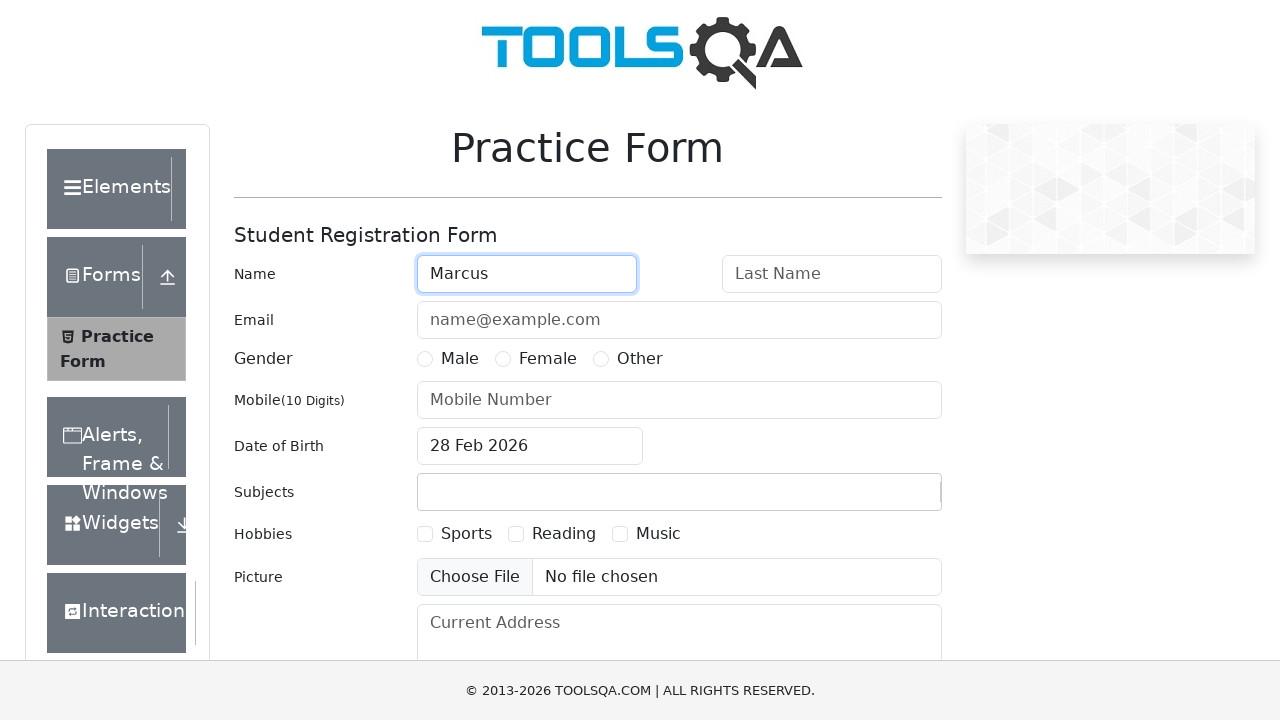

Filled last name field with 'Thompson' on #lastName
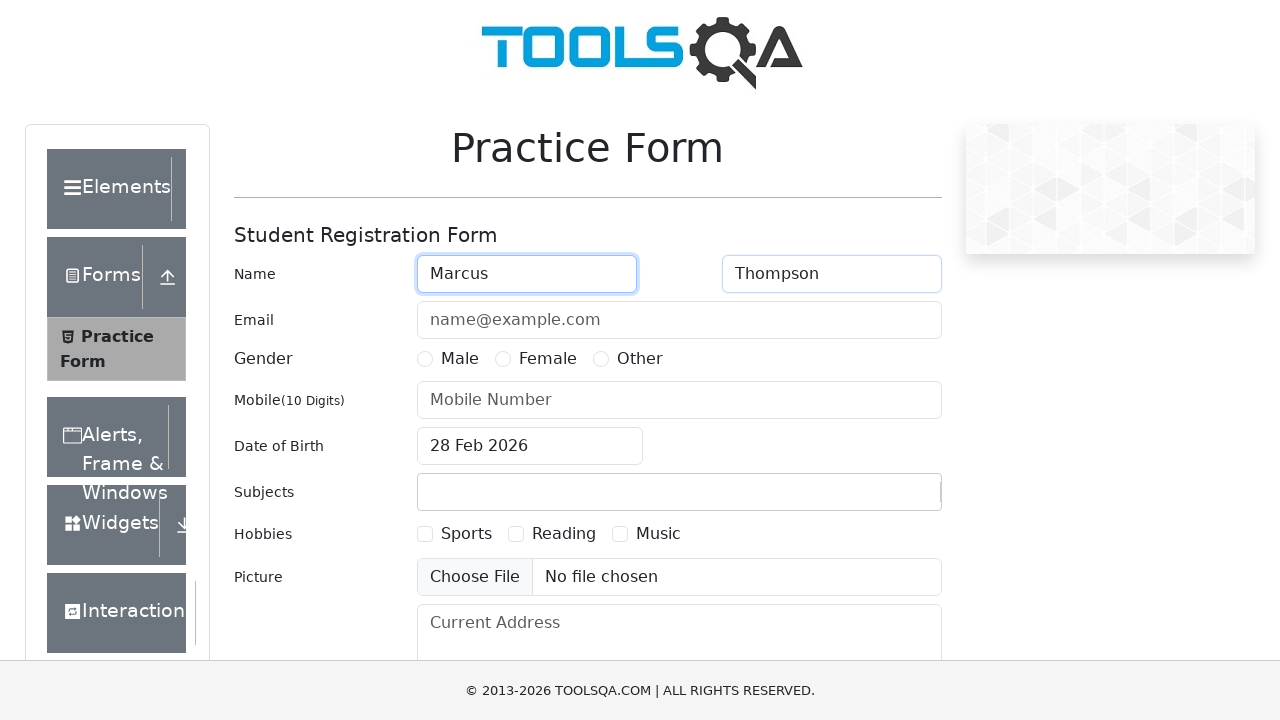

Filled email field with 'marcus.thompson@example.com' on #userEmail
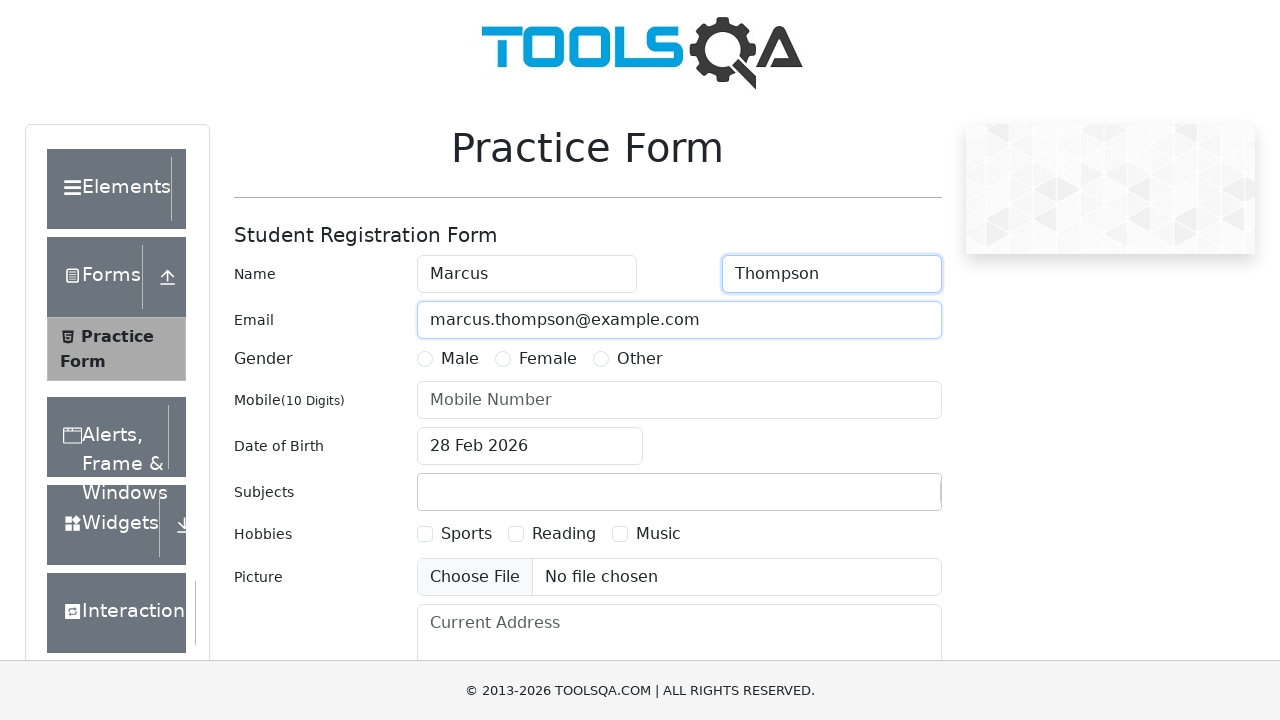

Selected Male gender option at (460, 359) on label[for='gender-radio-1']
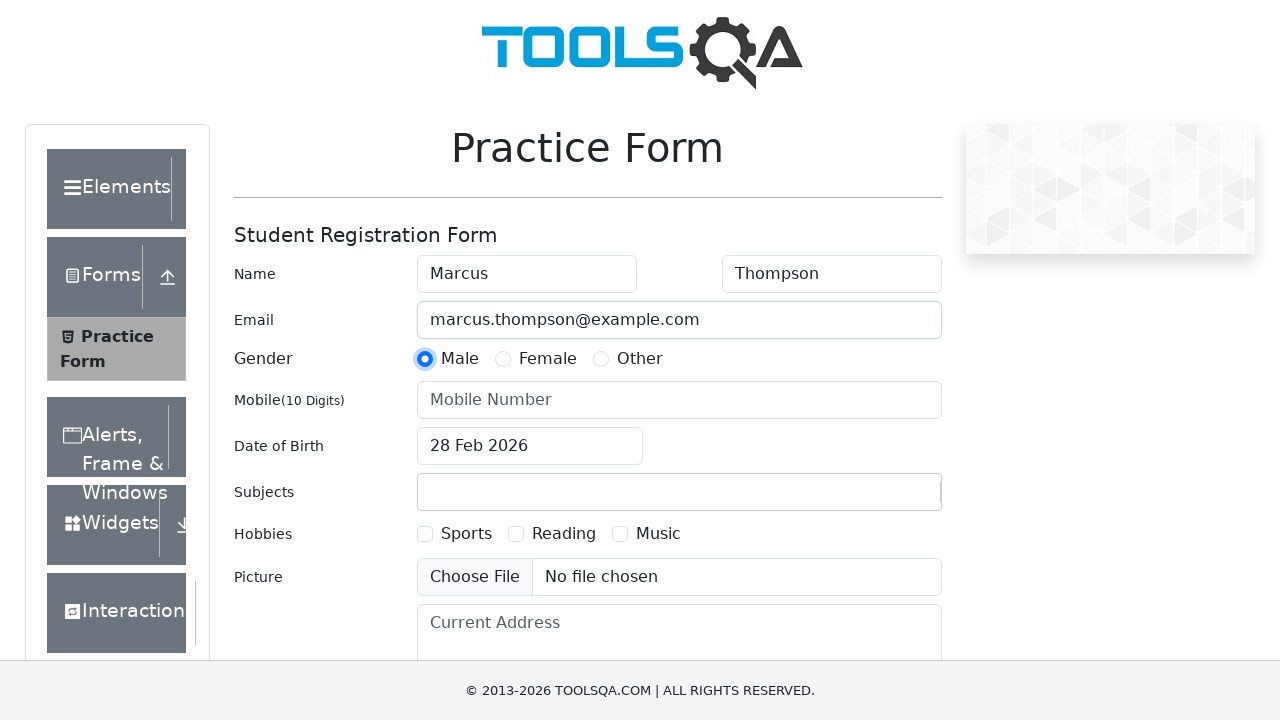

Filled mobile number field with '5551234567' on #userNumber
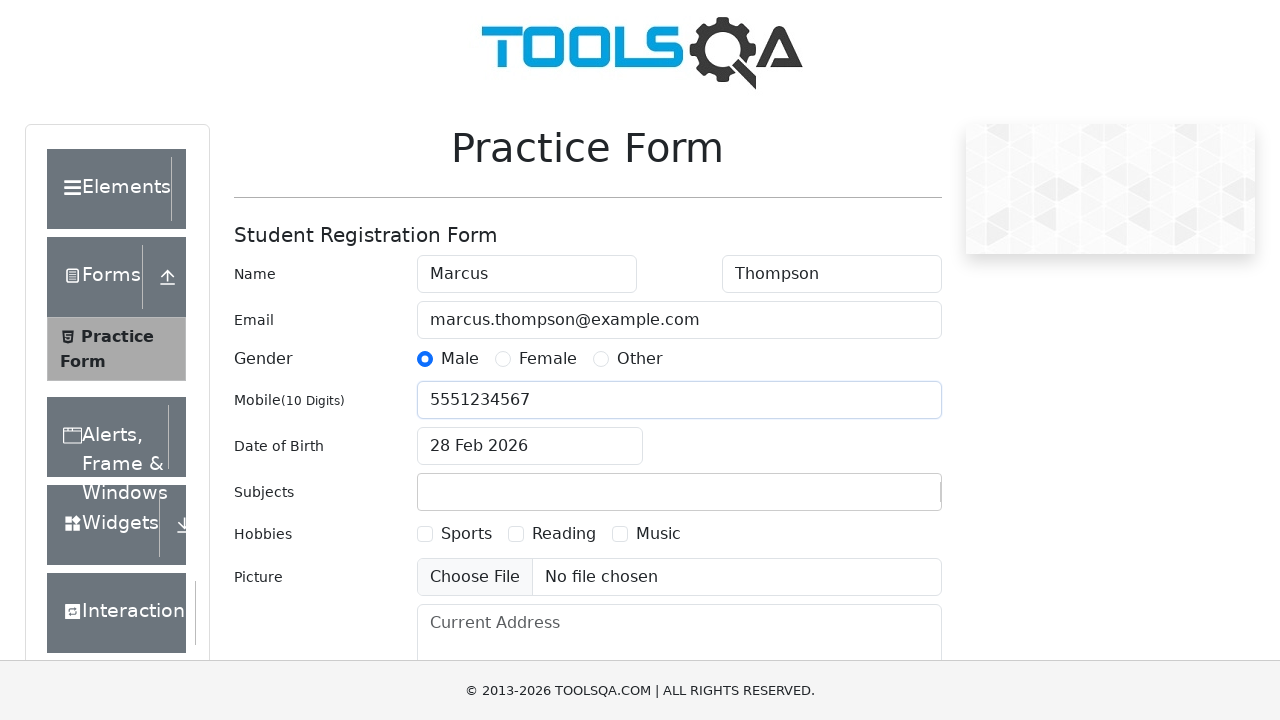

Clicked date of birth input field at (530, 446) on #dateOfBirthInput
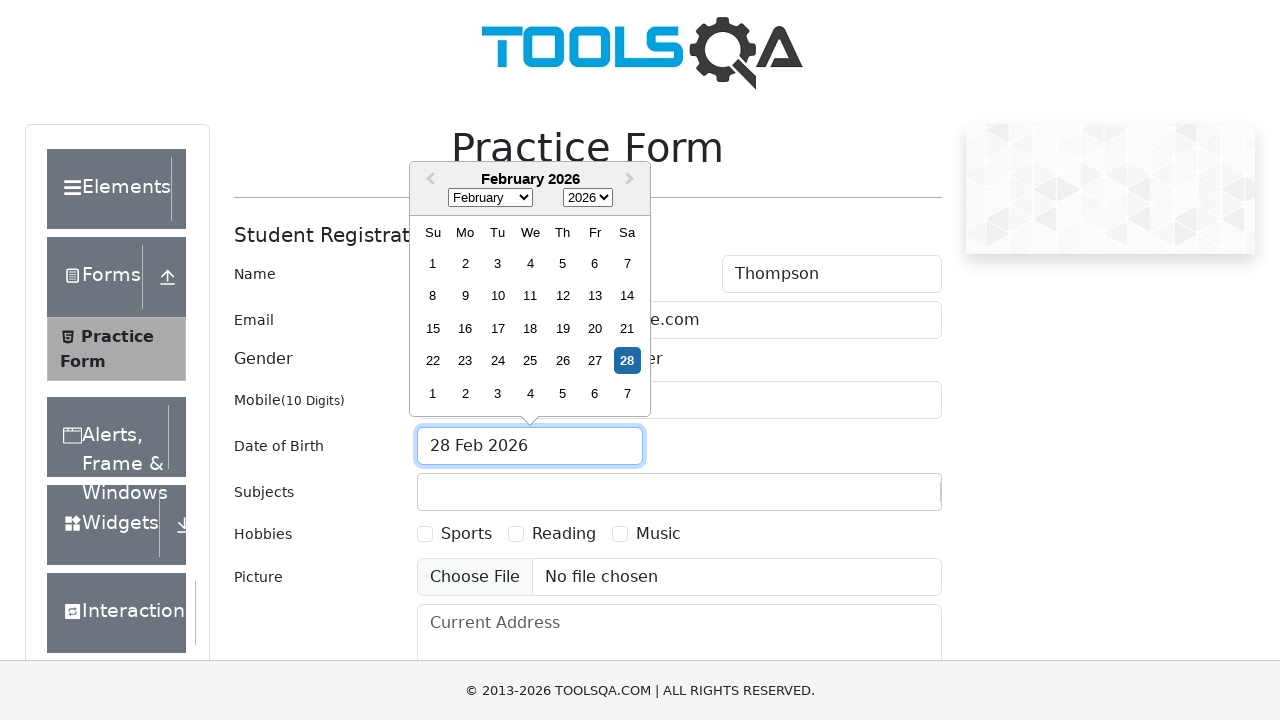

Selected July (month 6) from date picker on .react-datepicker__month-select
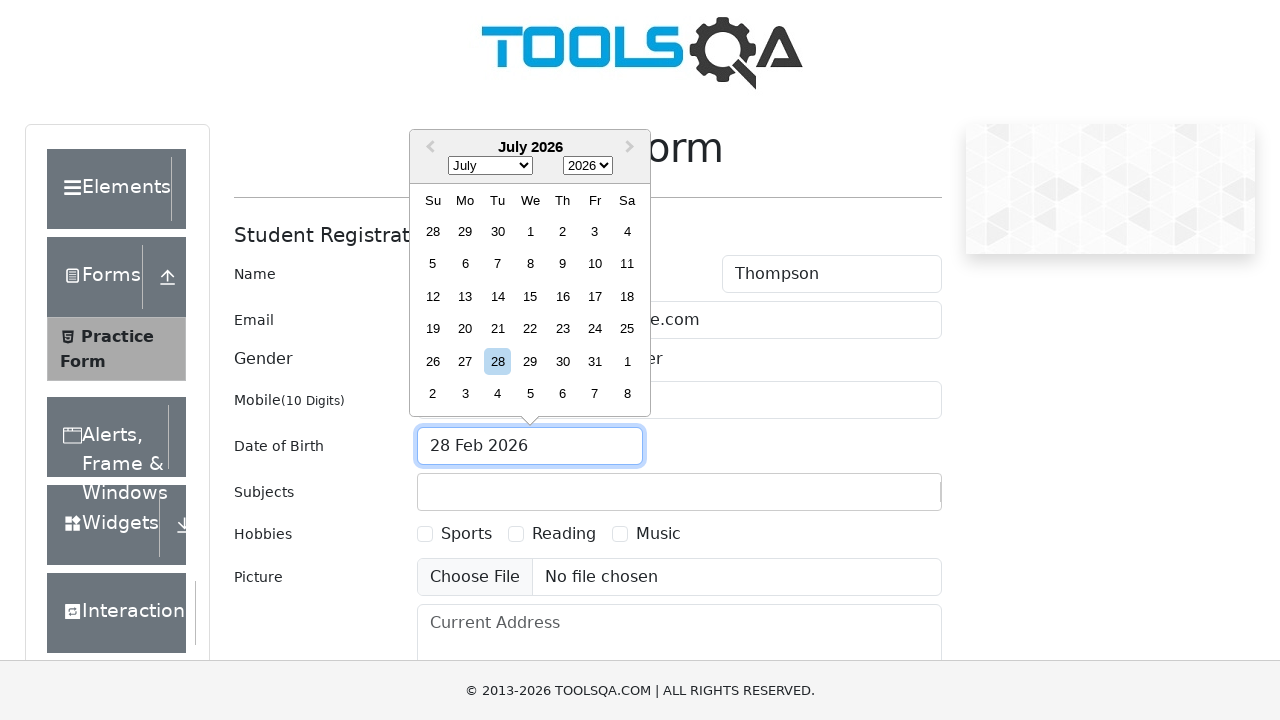

Selected 1980 from year picker on .react-datepicker__year-select
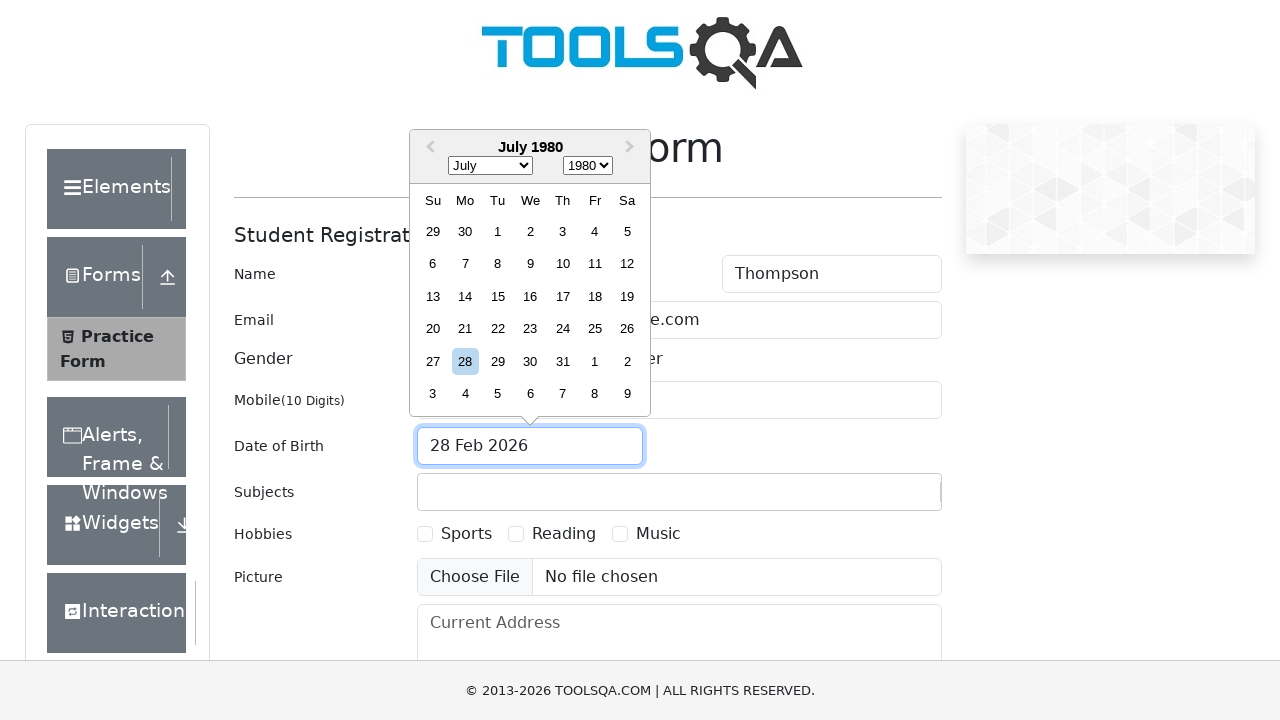

Selected day 20 from date picker at (433, 329) on .react-datepicker__day--020
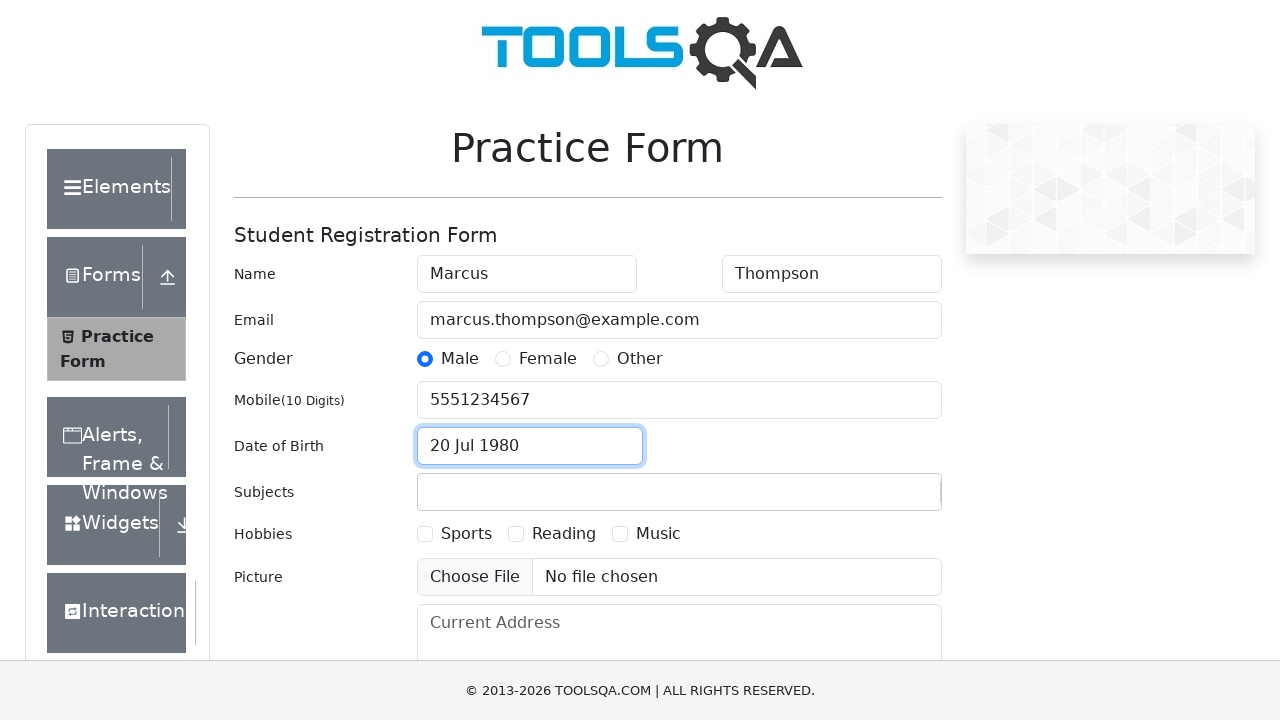

Filled subjects field with 'Maths' on #subjectsInput
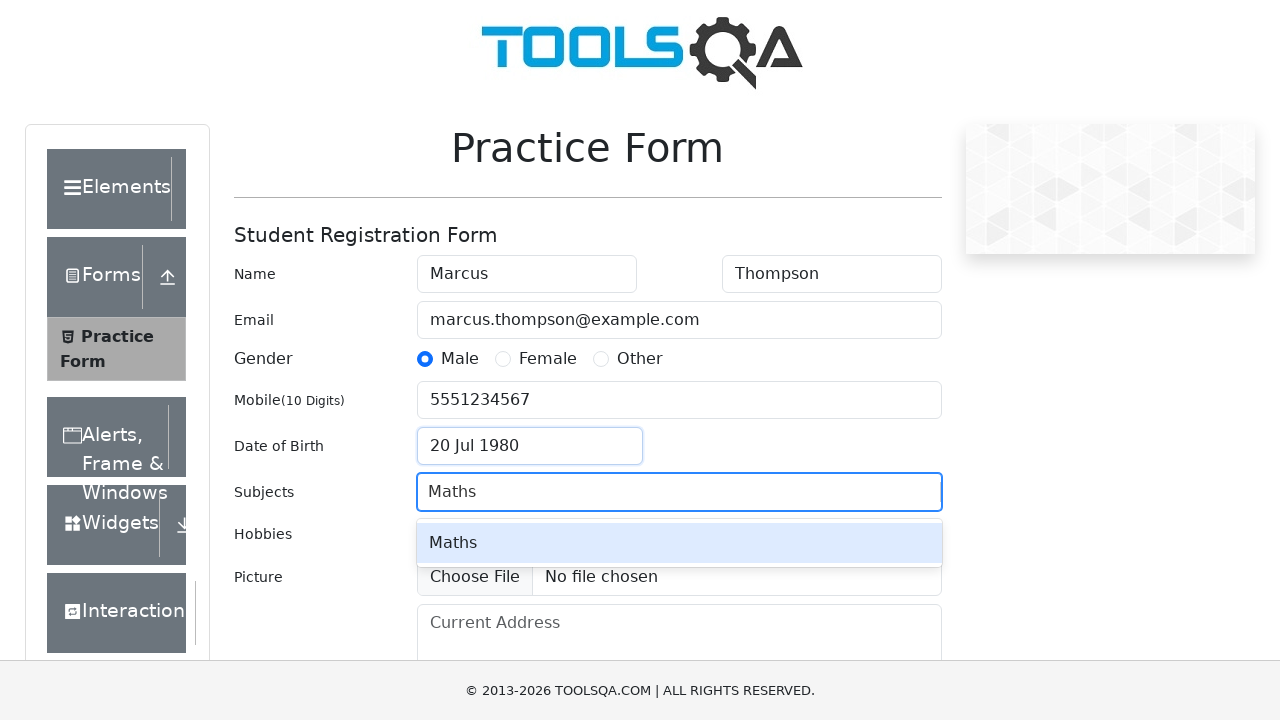

Pressed Enter to confirm Maths subject on #subjectsInput
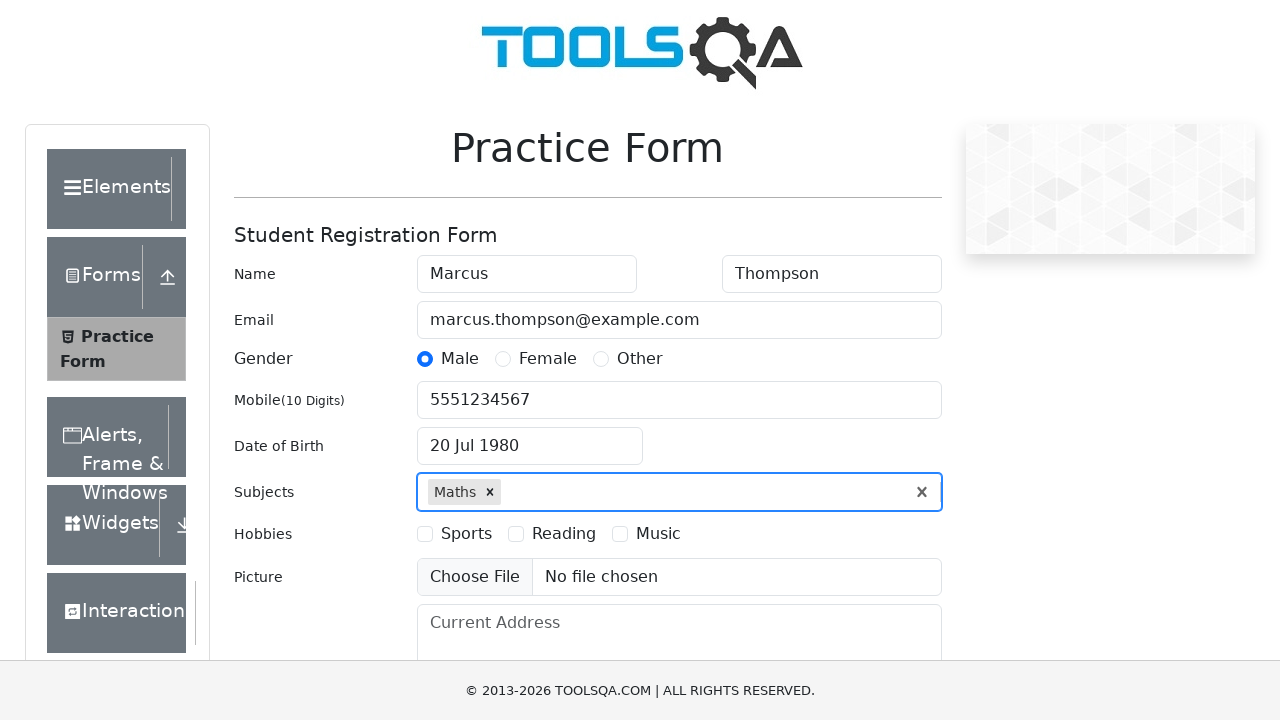

Selected Sports hobby checkbox at (466, 534) on label[for='hobbies-checkbox-1']
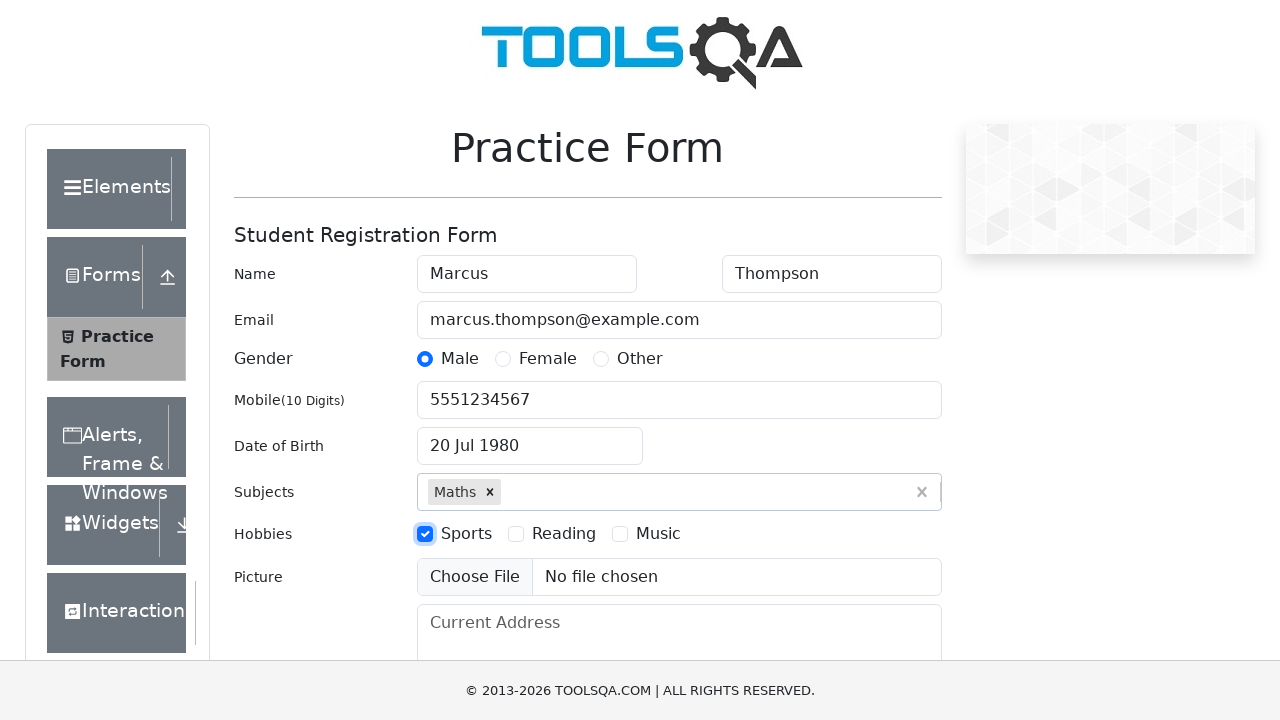

Filled current address with '742 Evergreen Terrace, Springfield, IL 62701' on #currentAddress
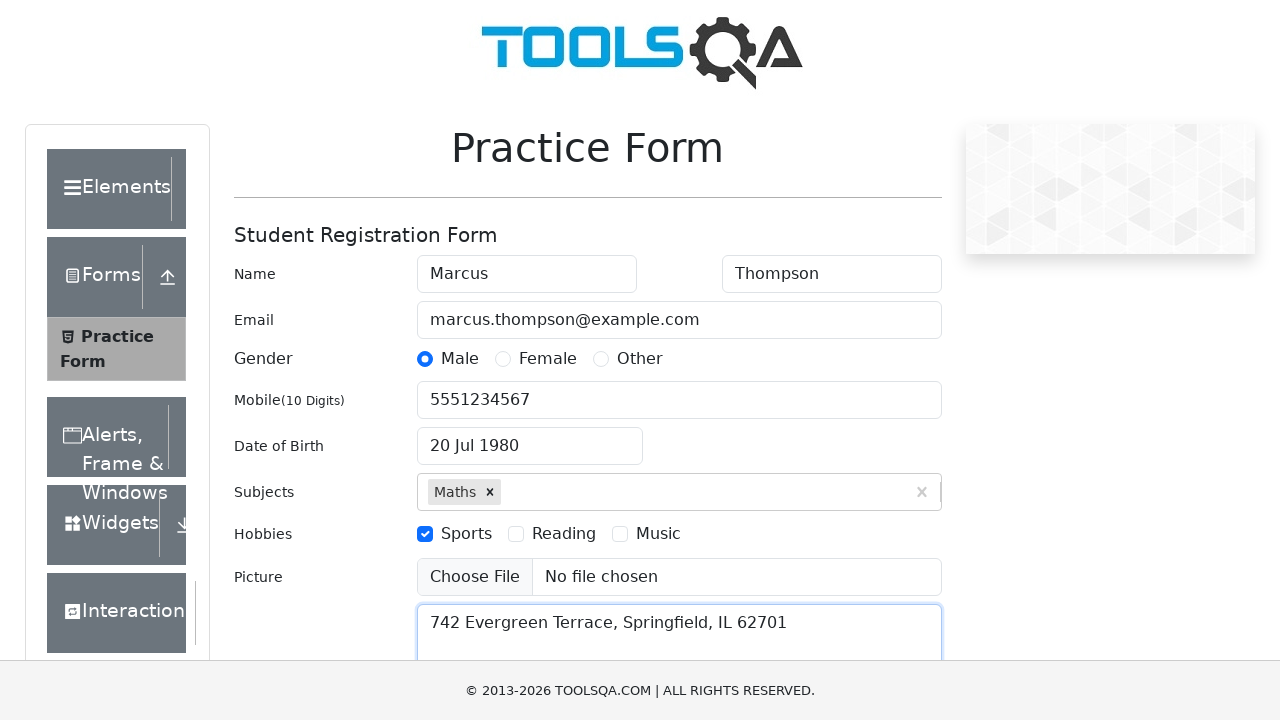

Clicked state dropdown at (527, 437) on #state
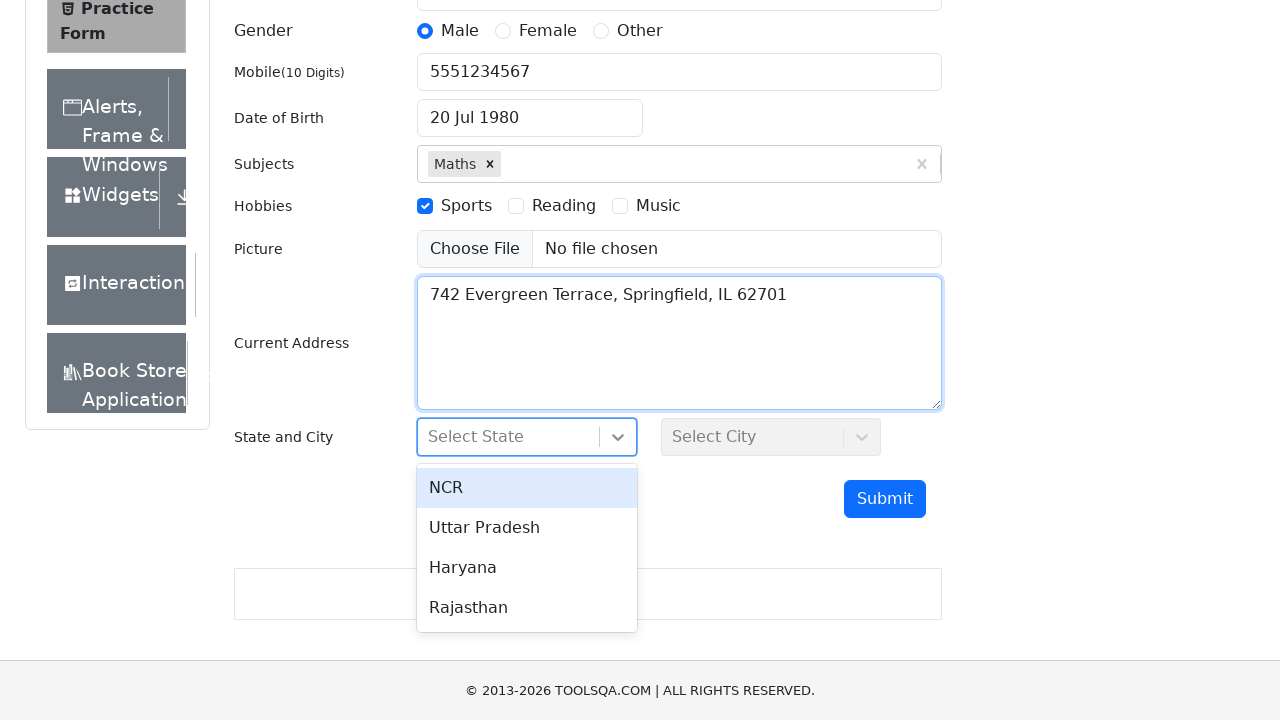

Filled state search field with 'Haryana' on #react-select-3-input
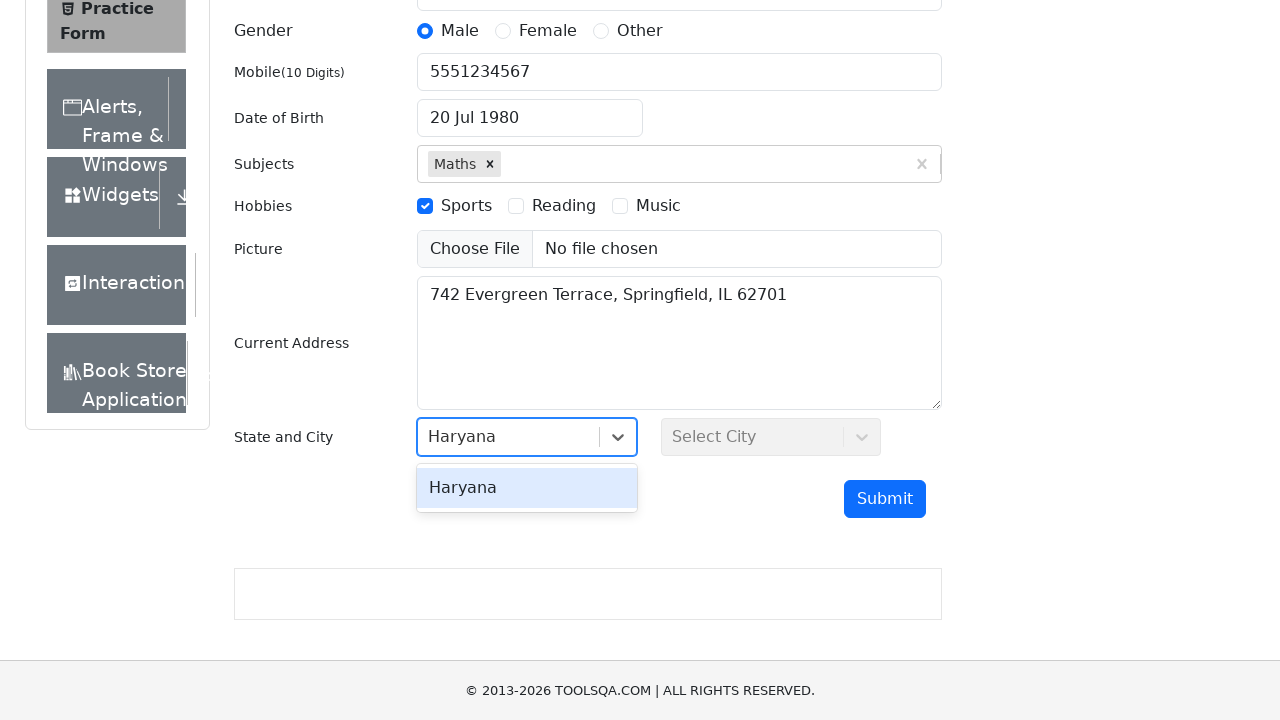

Pressed Enter to confirm Haryana state selection on #react-select-3-input
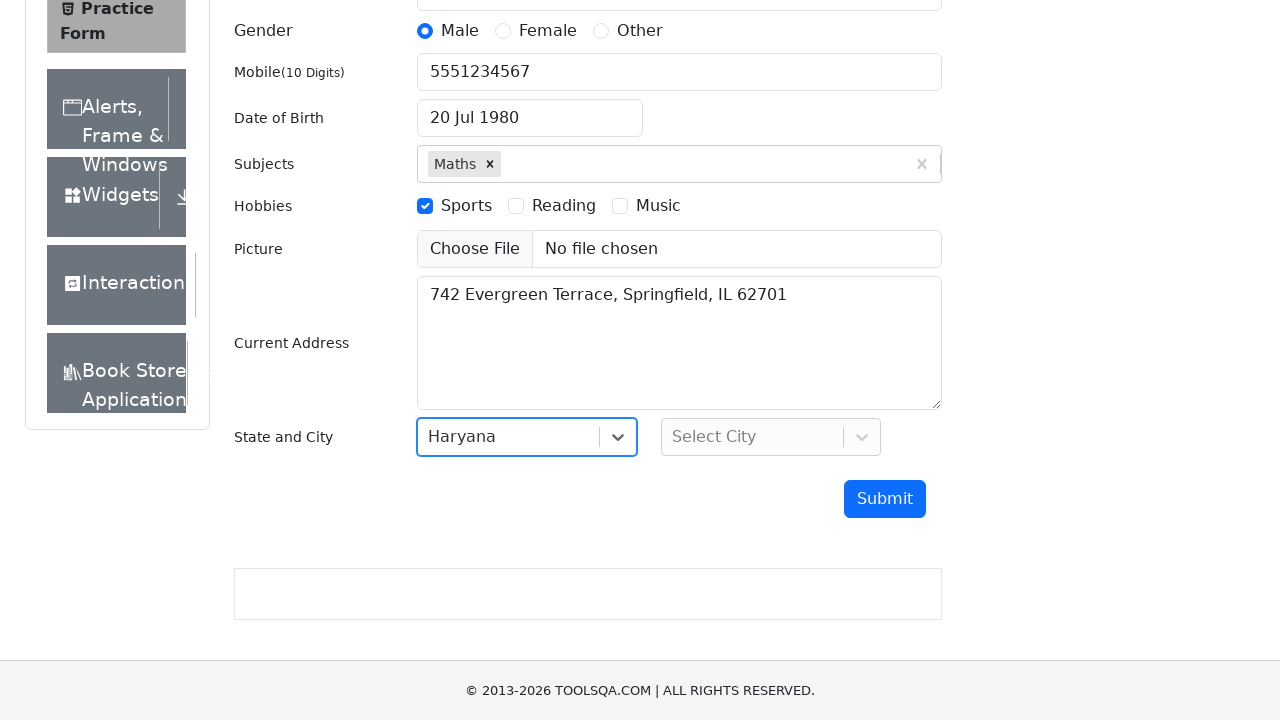

Clicked city dropdown at (771, 437) on #city
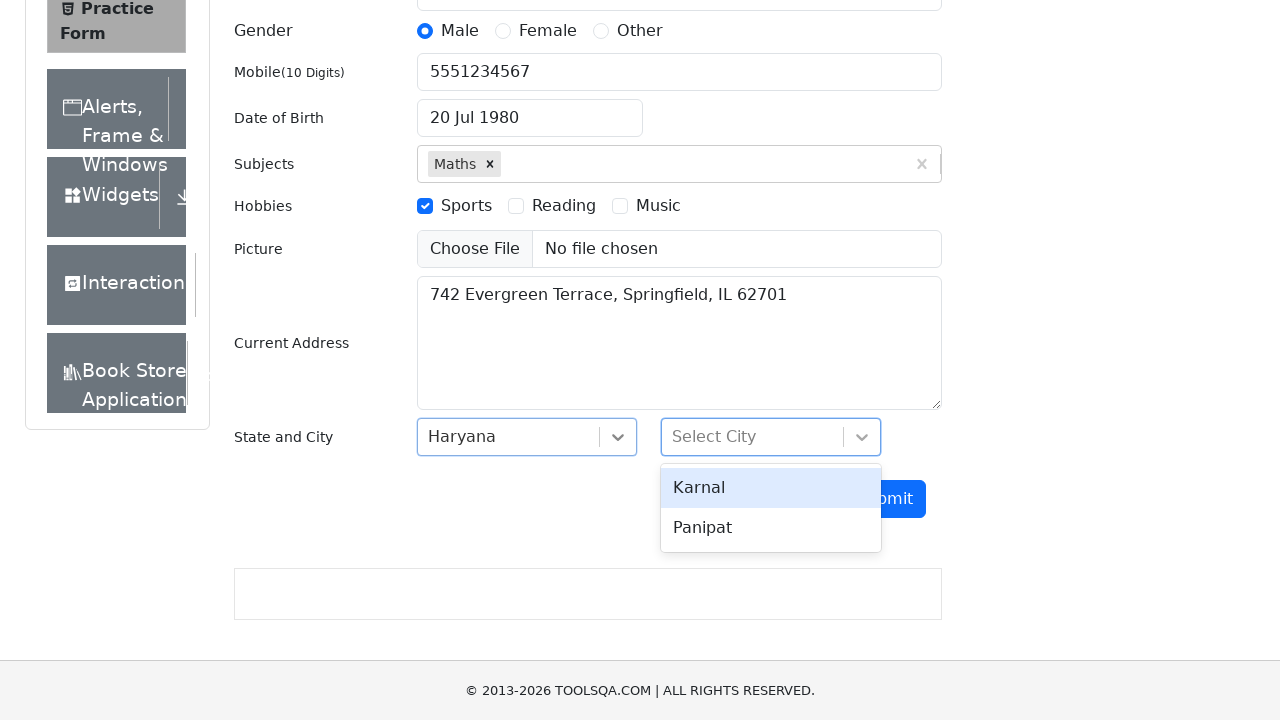

Filled city search field with 'Panipat' on #react-select-4-input
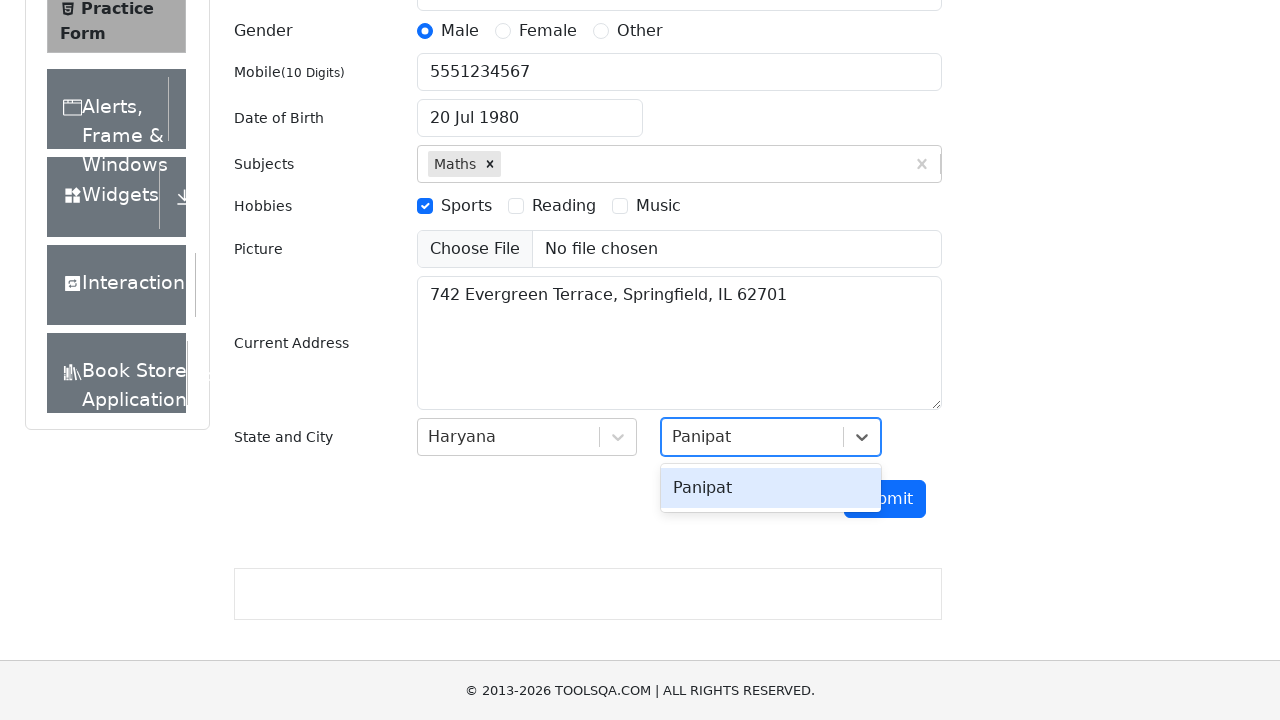

Pressed Enter to confirm Panipat city selection on #react-select-4-input
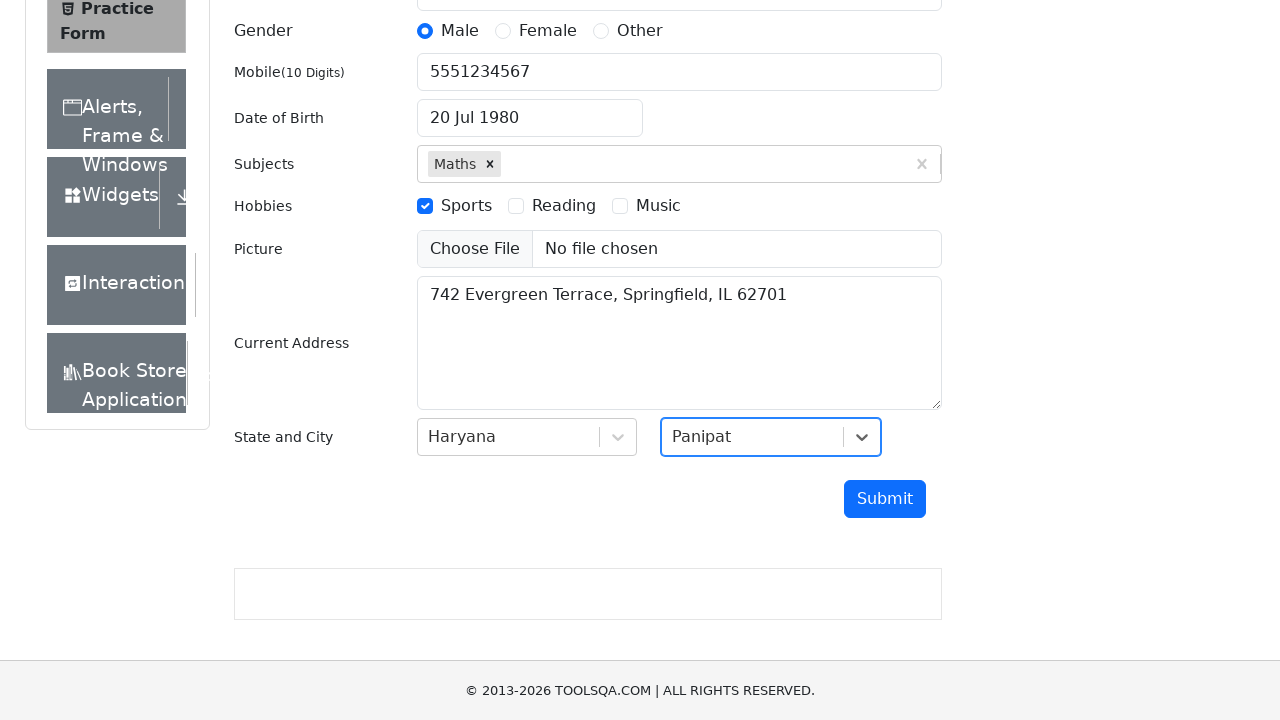

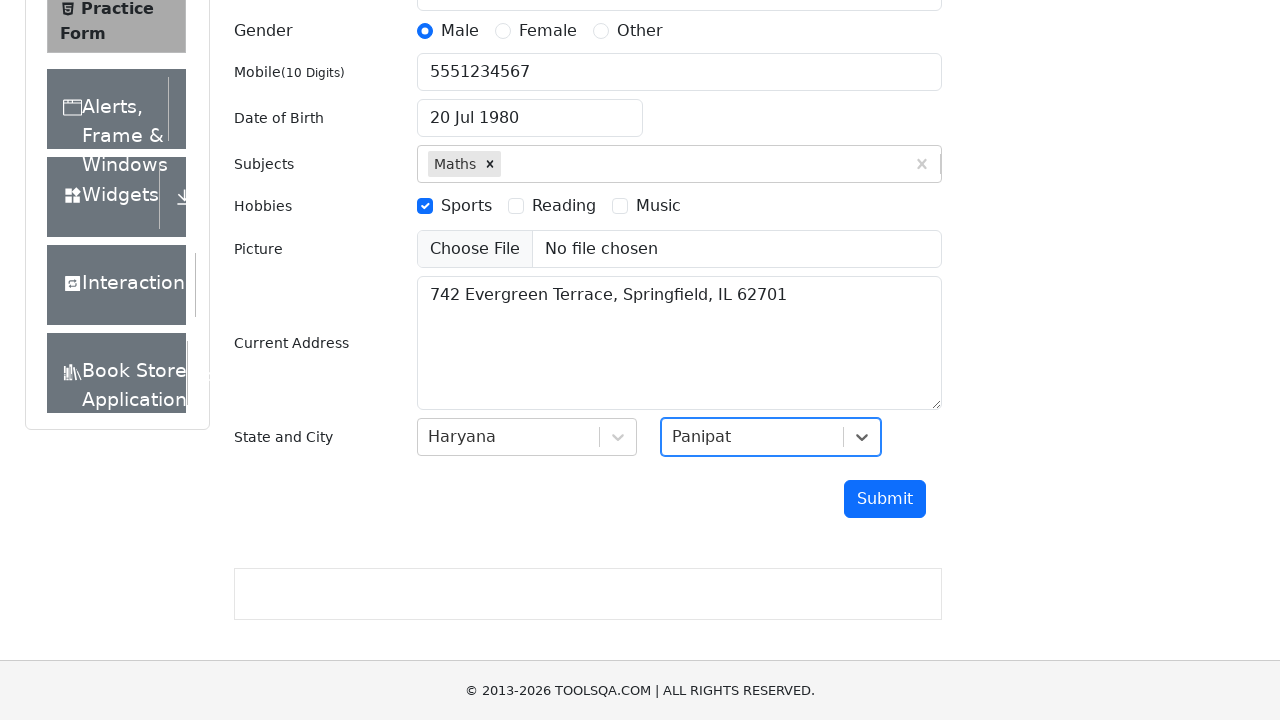